Tests radio button selection by clicking different radio buttons and verifying the selection text updates accordingly

Starting URL: https://demoqa.com/radio-button

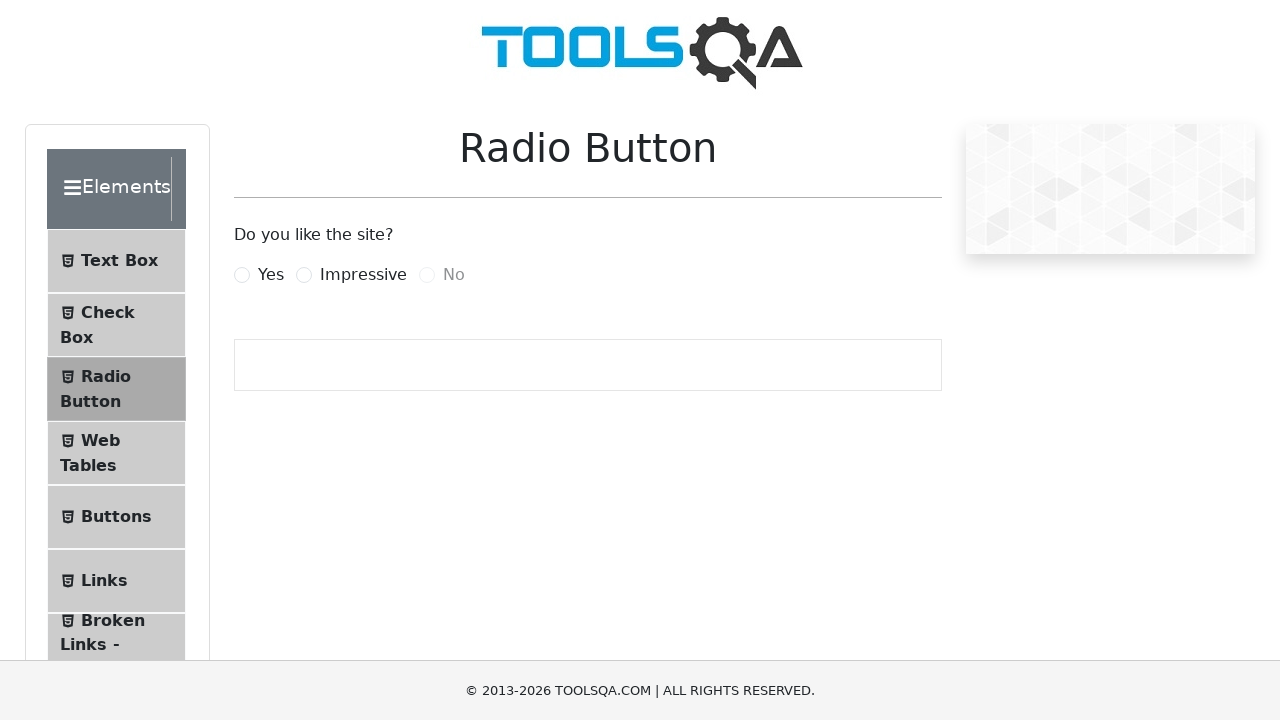

Clicked 'Yes' radio button at (271, 275) on label:has-text('Yes')
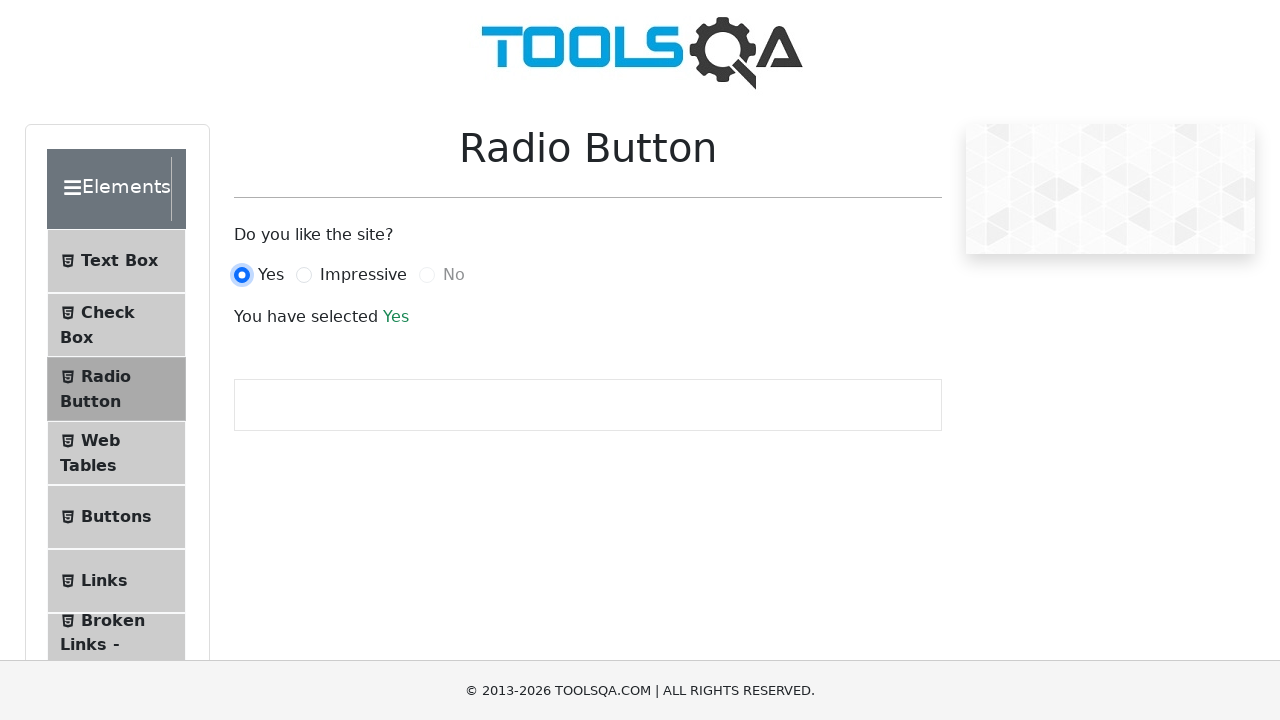

Verified that 'Yes' radio button is selected - selection text appeared
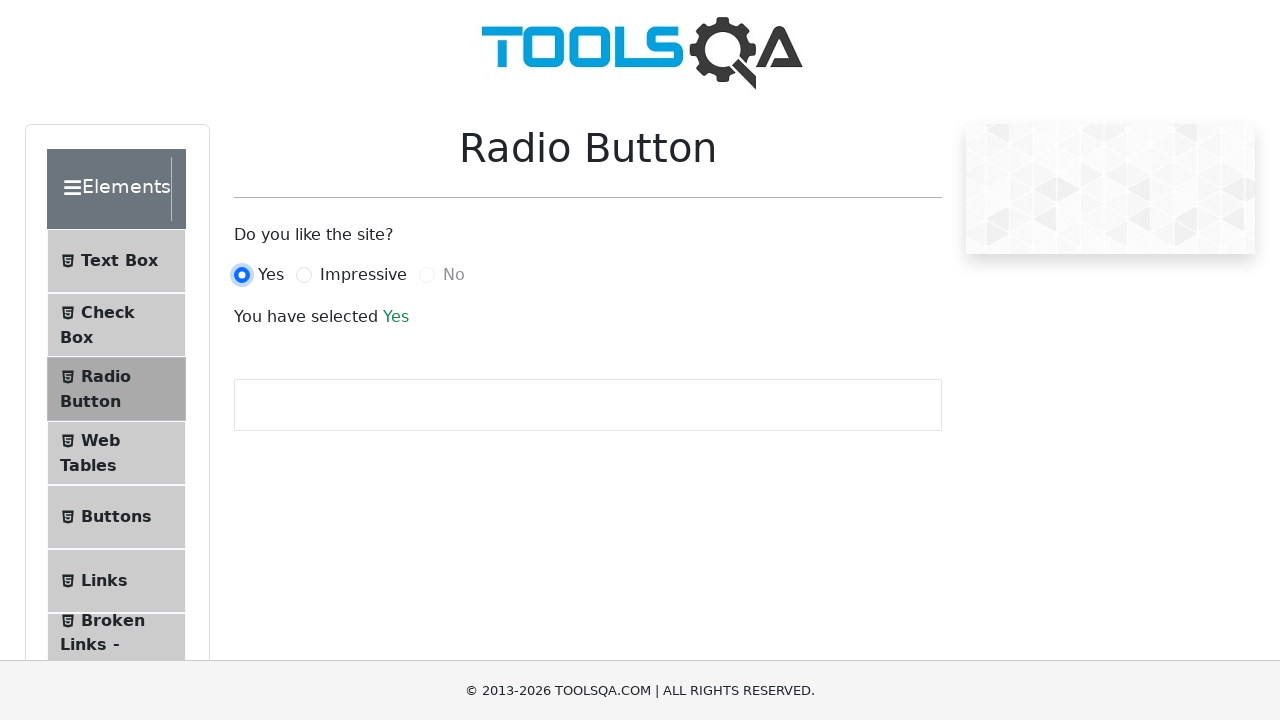

Clicked 'Impressive' radio button at (363, 275) on label:has-text('Impressive')
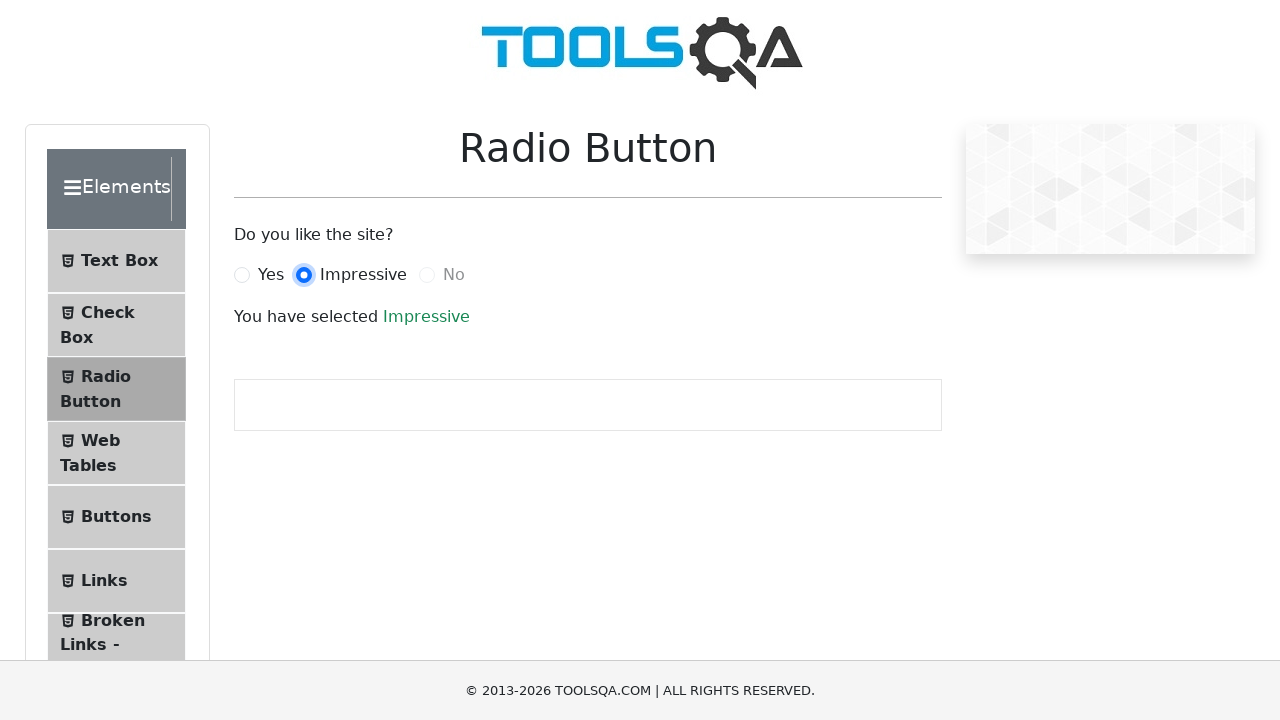

Verified that 'Impressive' radio button is selected - selection text updated
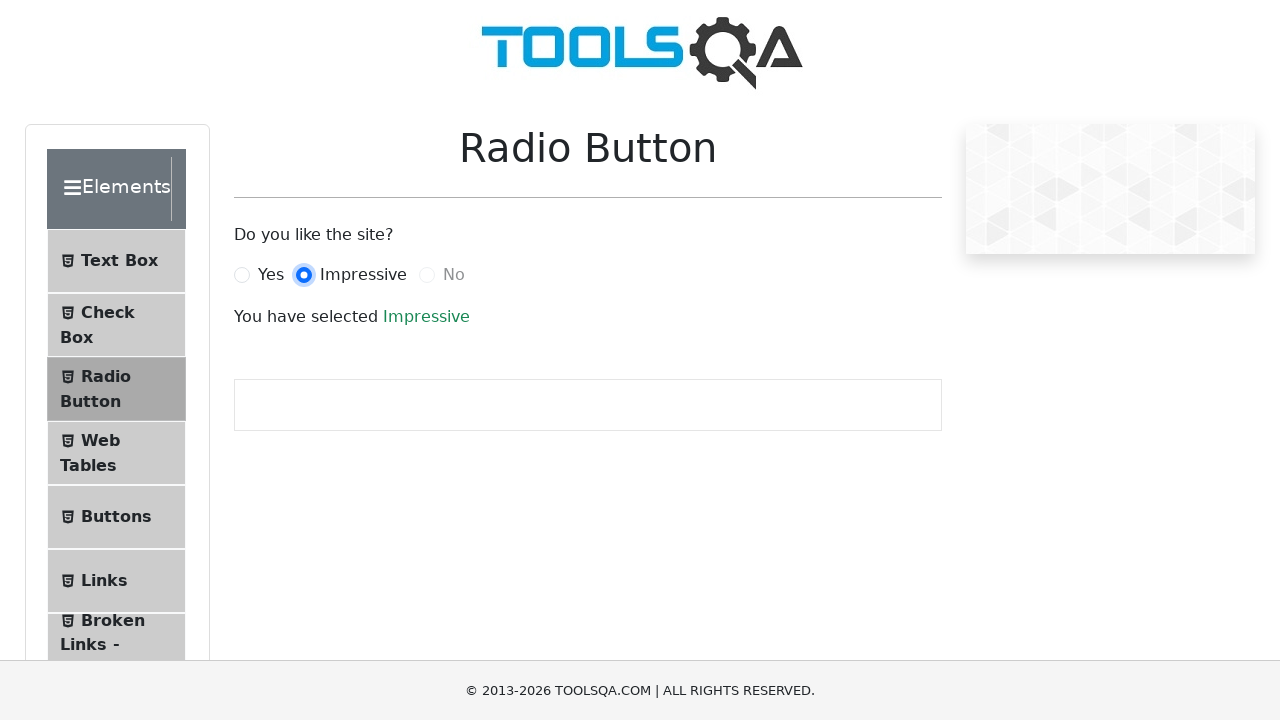

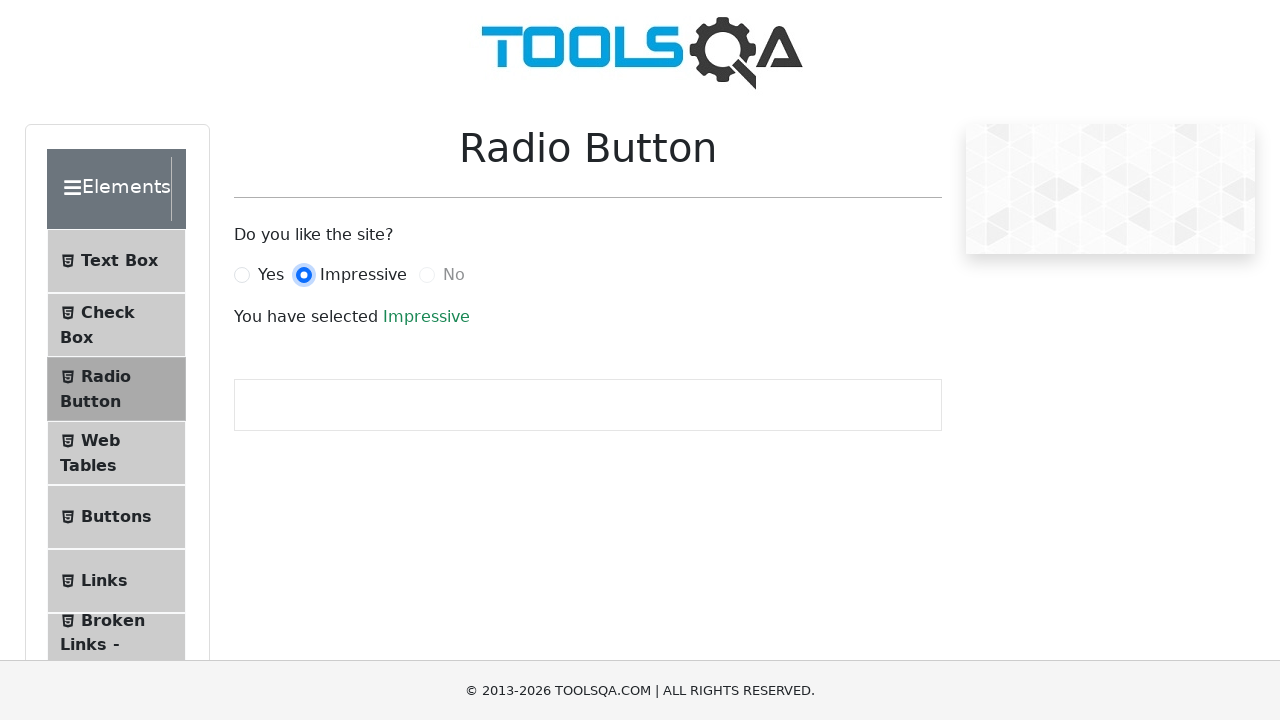